Tests mobile responsiveness by setting a mobile viewport size (375x667) and navigating to the homepage and start page to verify the site loads correctly on mobile devices.

Starting URL: https://play.techkwiz.com

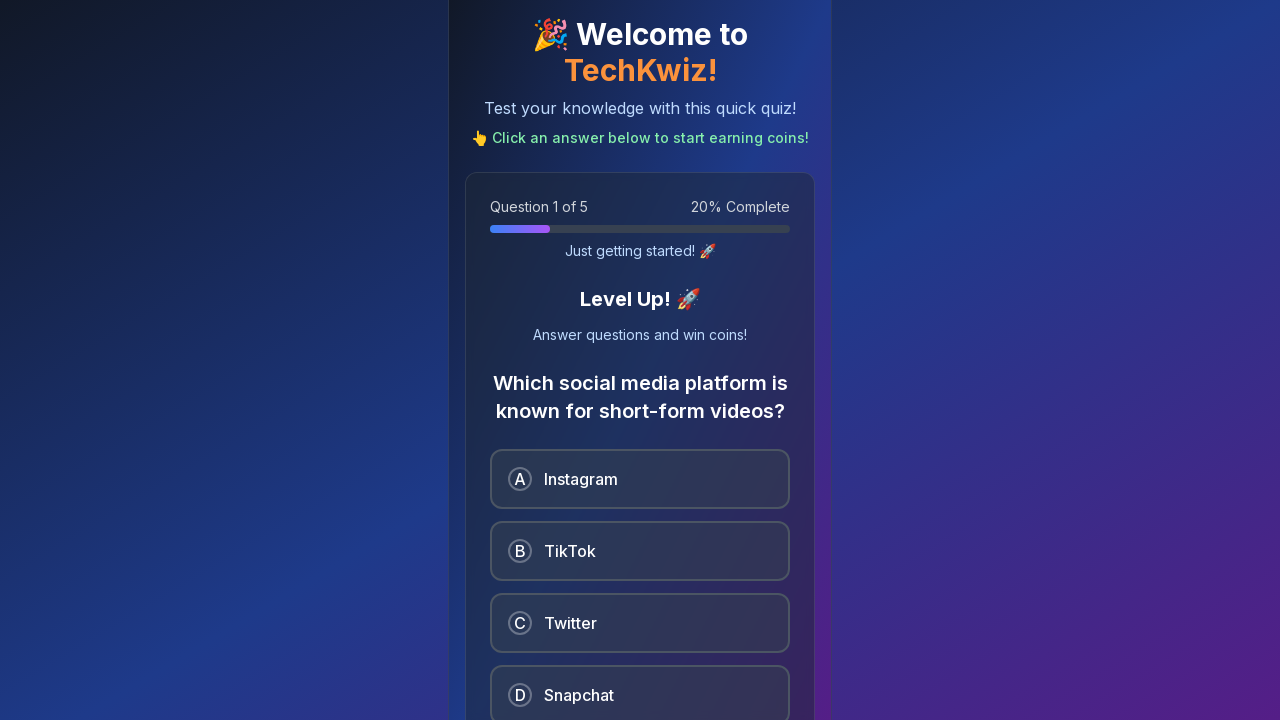

Set mobile viewport size to 375x667
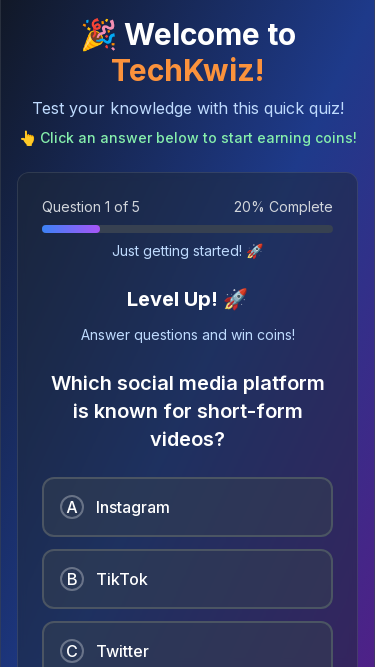

Reloaded page with mobile viewport
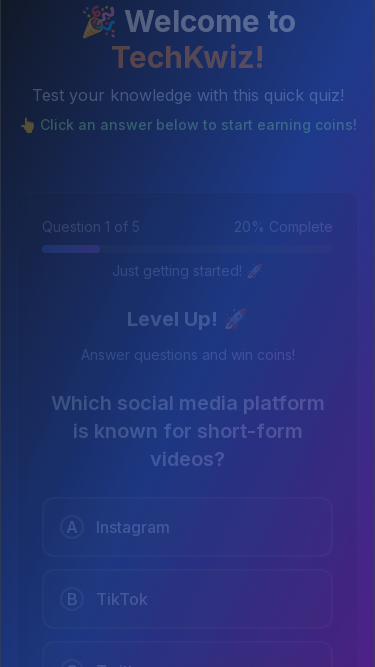

Waited for page to reach networkidle state
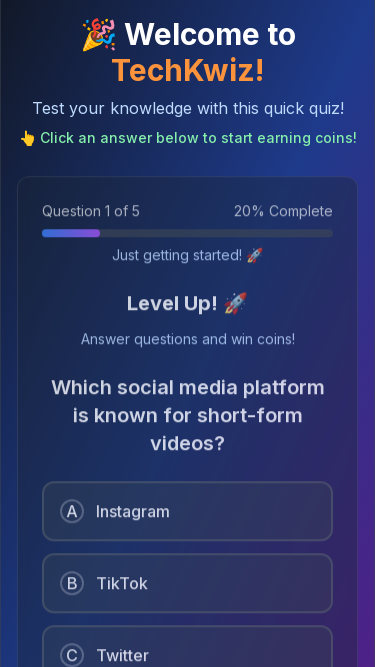

Located mobile-responsive elements on homepage
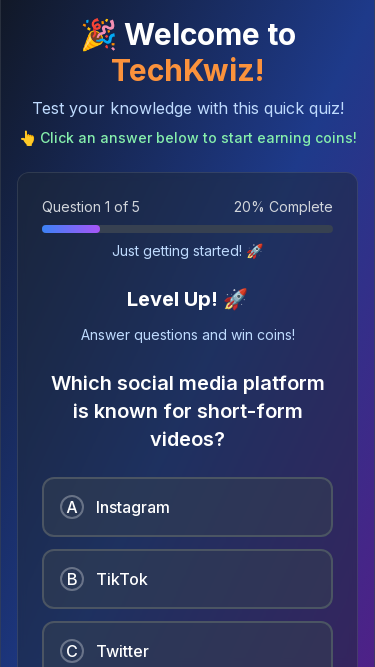

Counted mobile-responsive elements
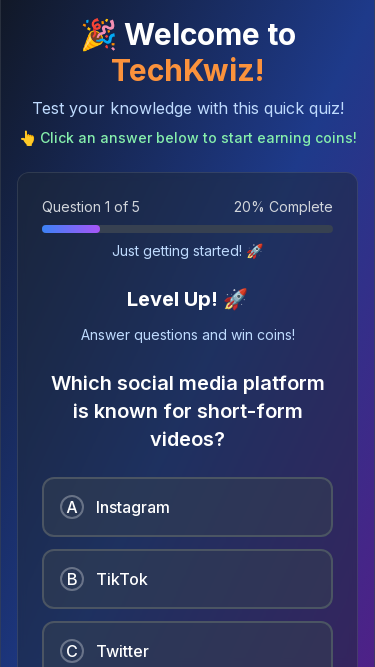

Navigated to /start page on mobile viewport
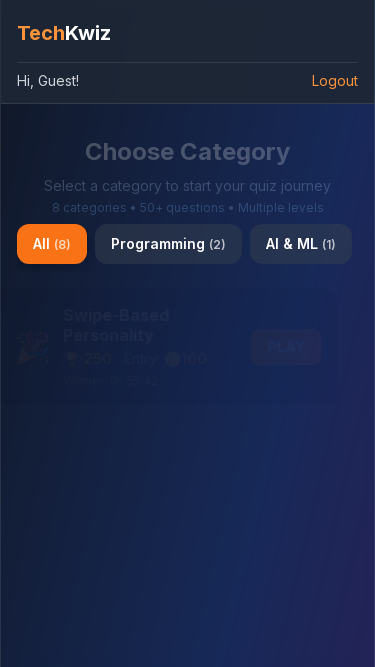

Waited for /start page to reach networkidle state
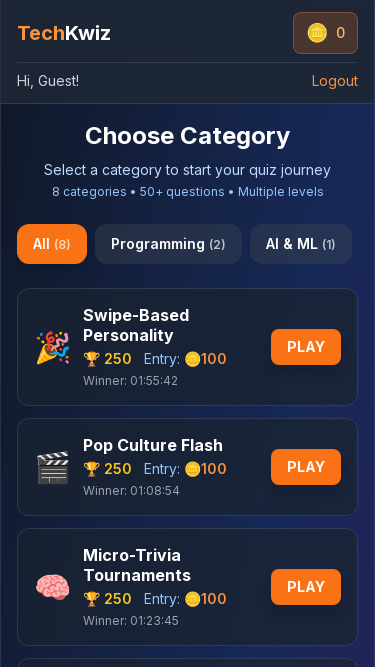

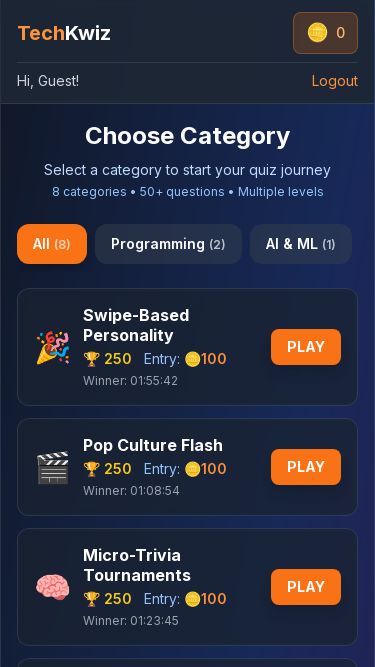